Attempts to send keys to a disabled radio button to demonstrate interaction exception

Starting URL: https://demoqa.com/radio-button

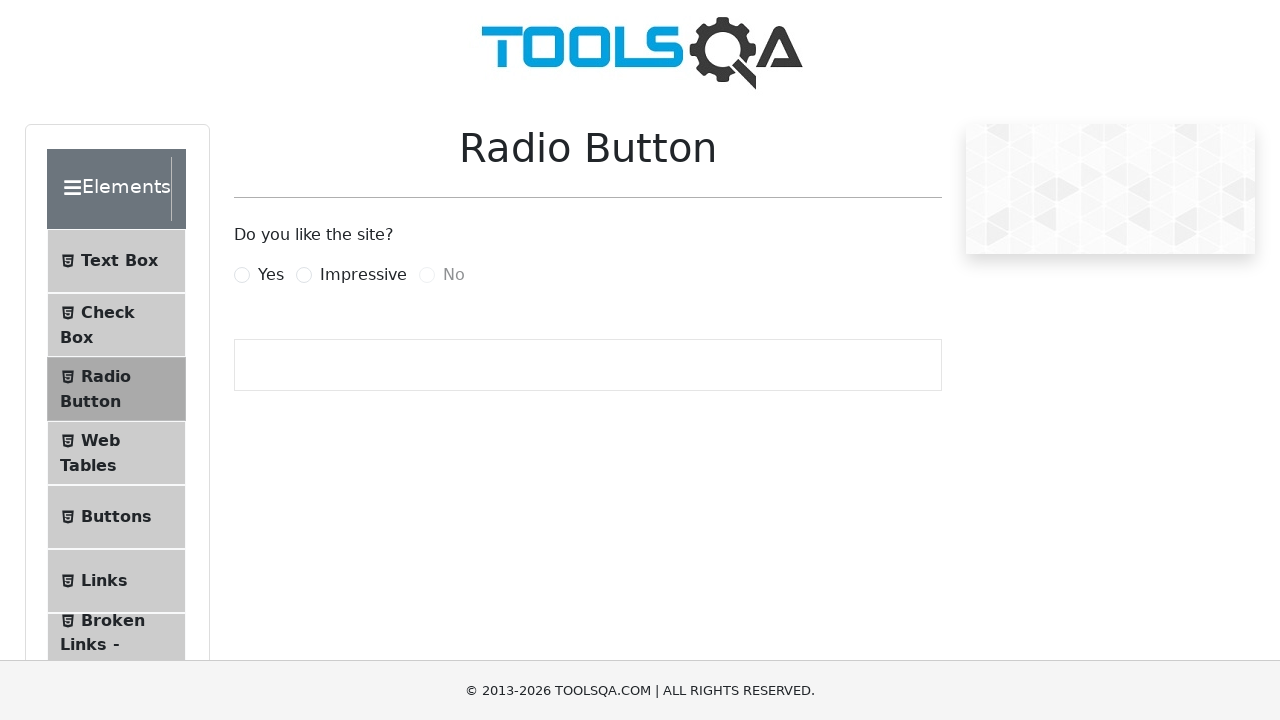

Navigated to radio button demo page
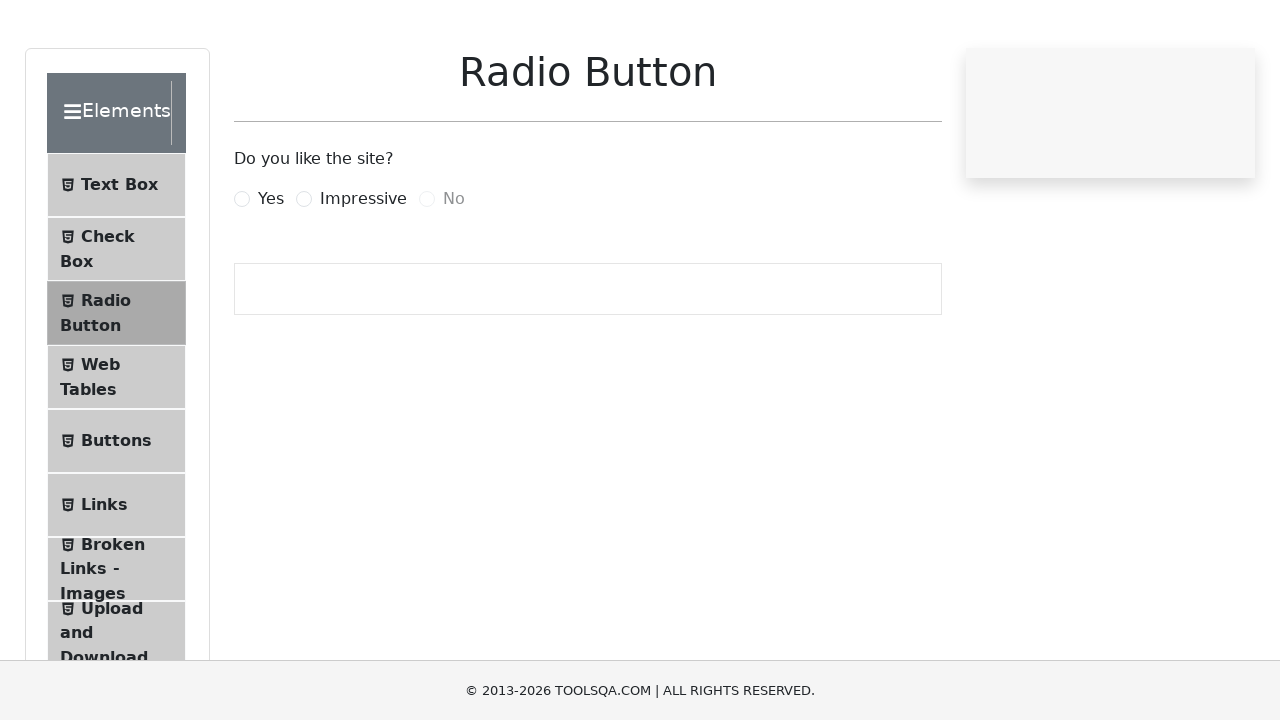

Failed to fill disabled radio button - ElementNotInteractableException (expected behavior) on #noRadio
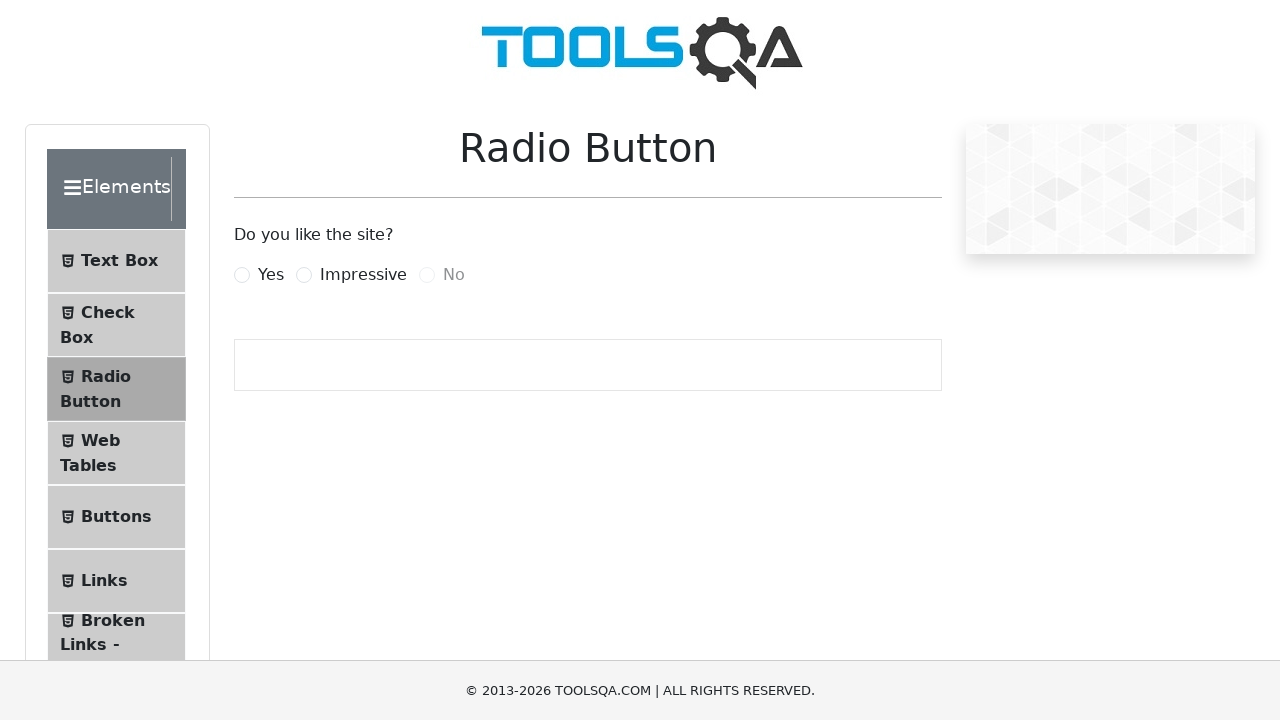

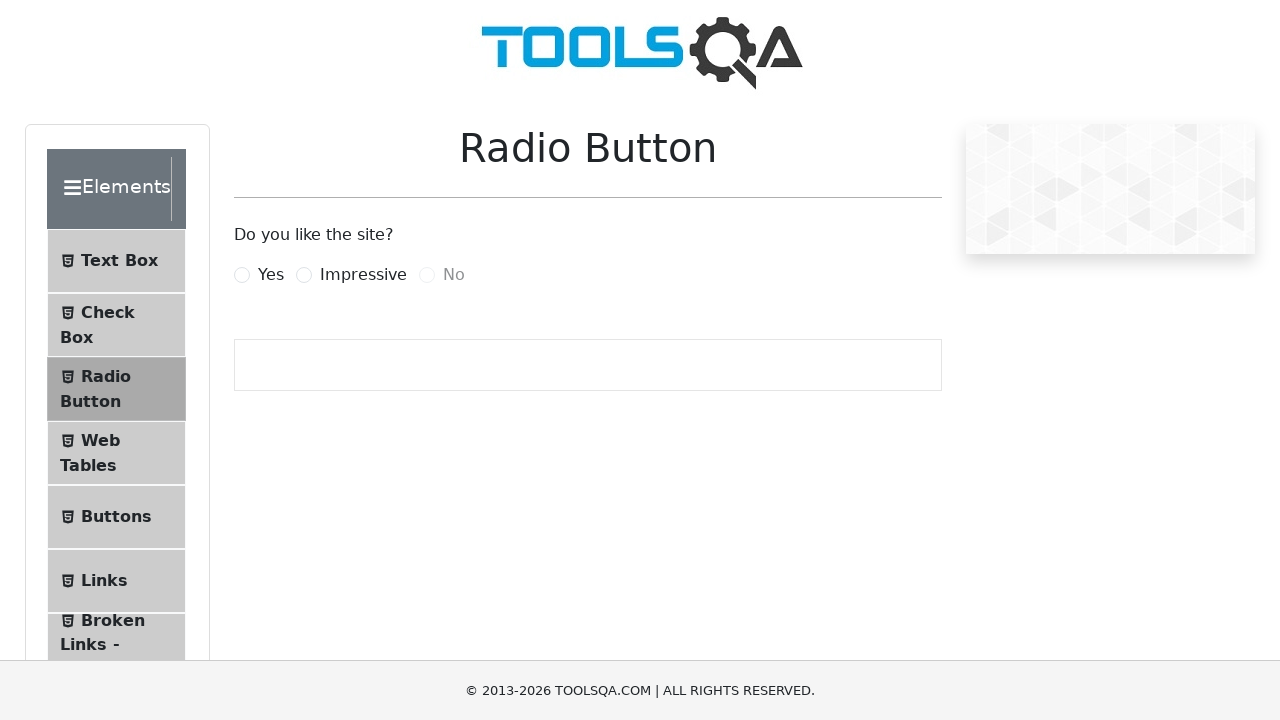